Tests checkbox functionality by toggling the state of two checkboxes on the page

Starting URL: https://the-internet.herokuapp.com/checkboxes

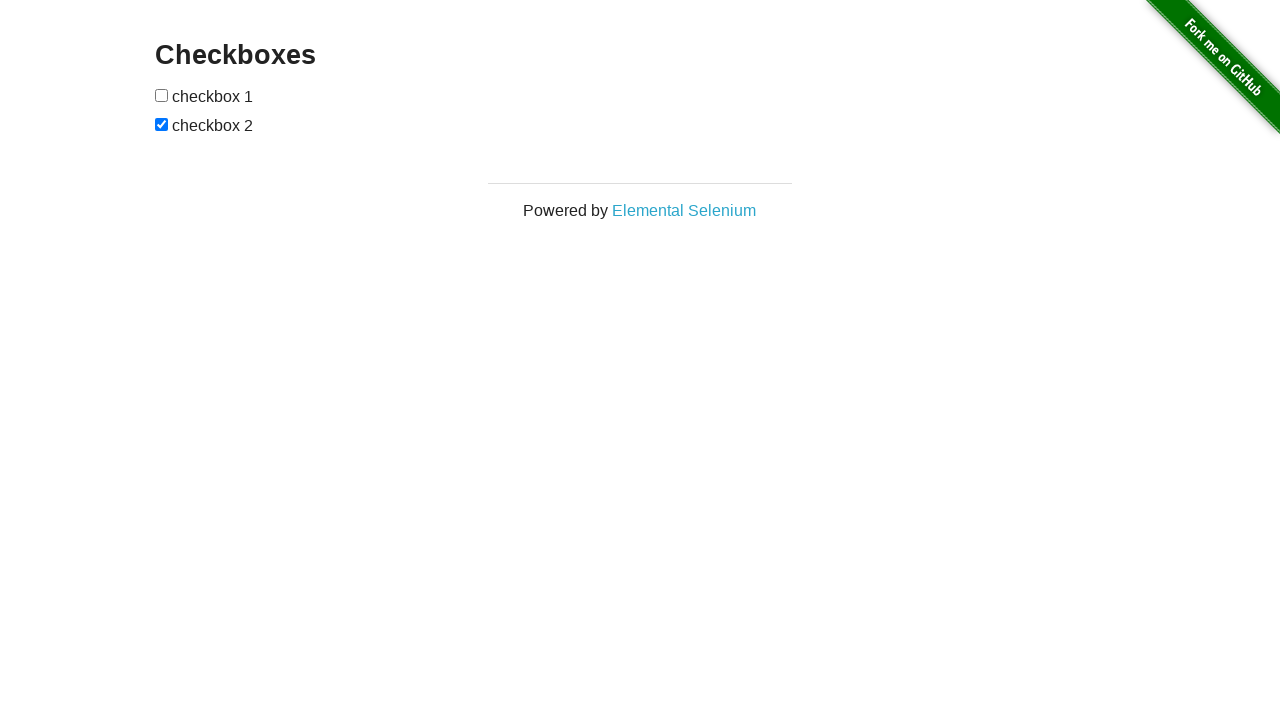

Located first checkbox element
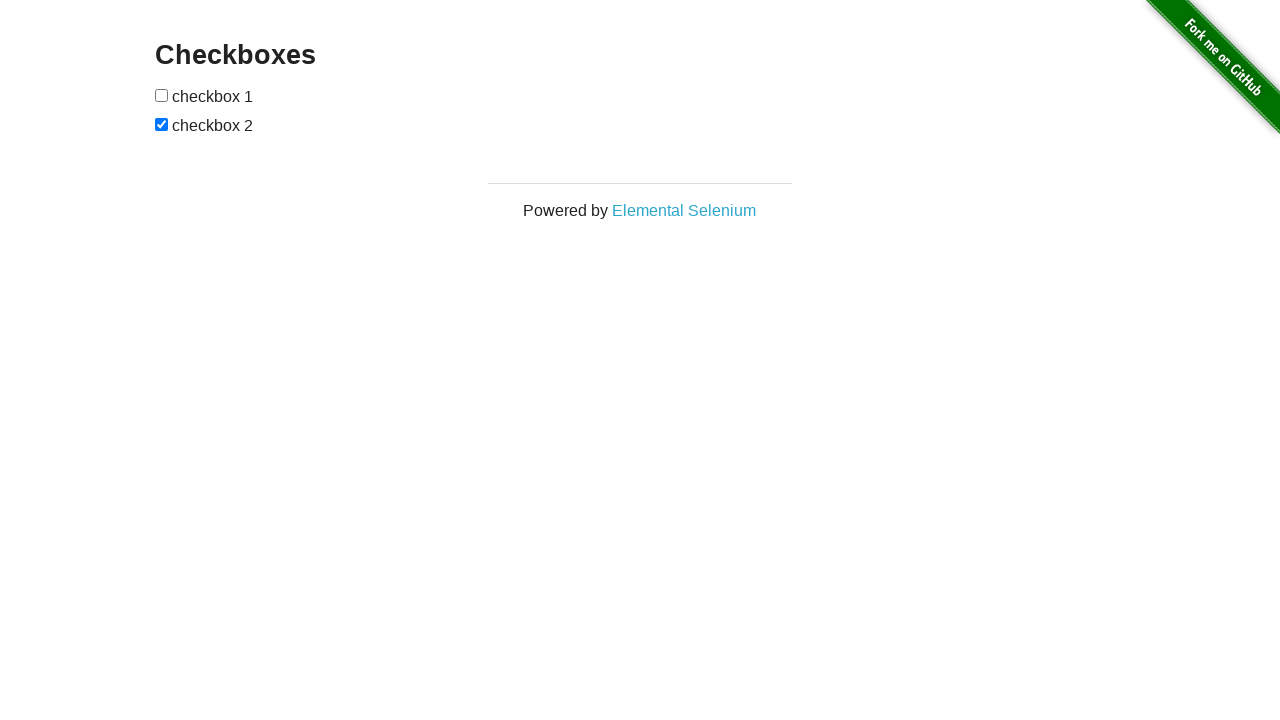

Located second checkbox element
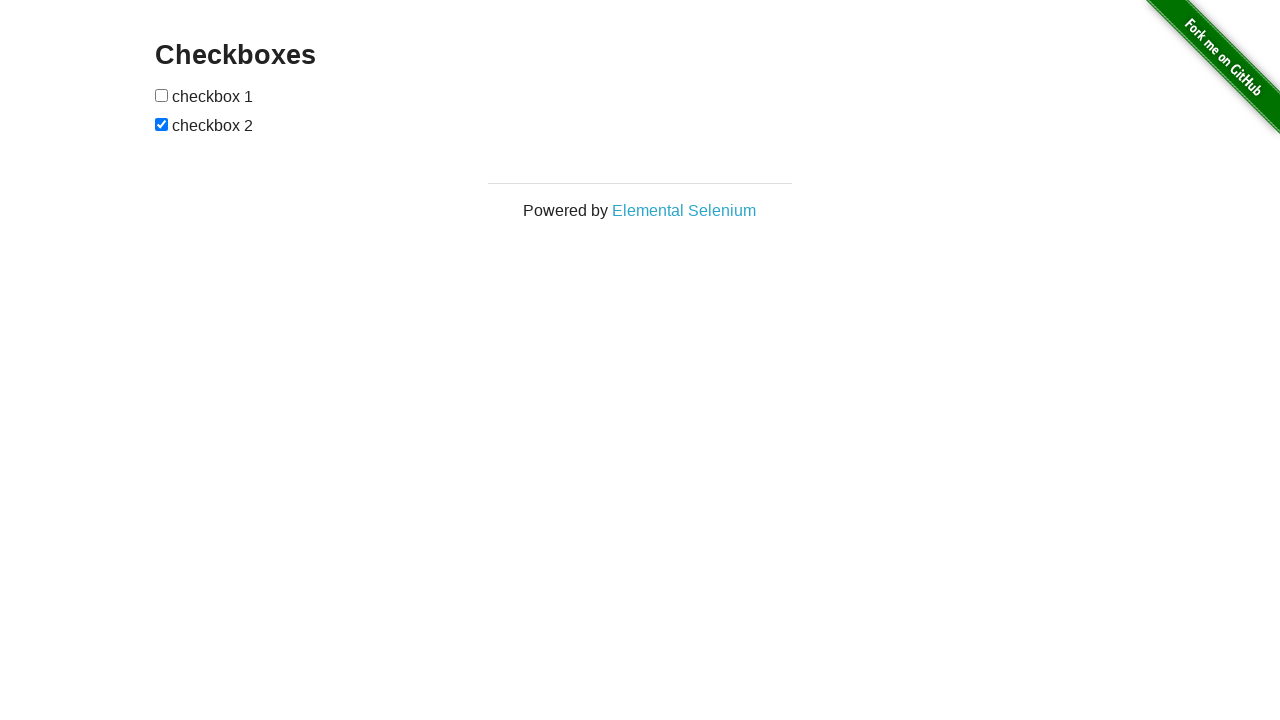

Clicked second checkbox to uncheck it at (162, 124) on xpath=//form[@id='checkboxes']/input[2]
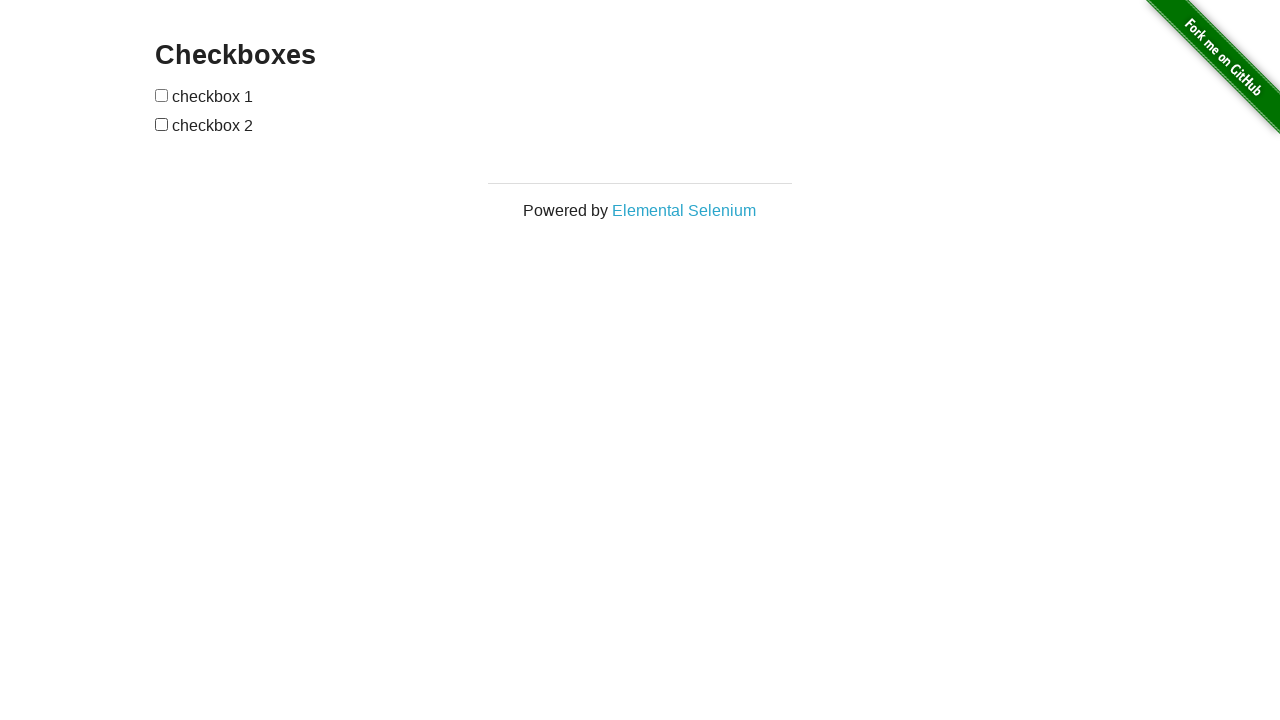

Clicked first checkbox to check it at (162, 95) on xpath=//form[@id='checkboxes']/input[1]
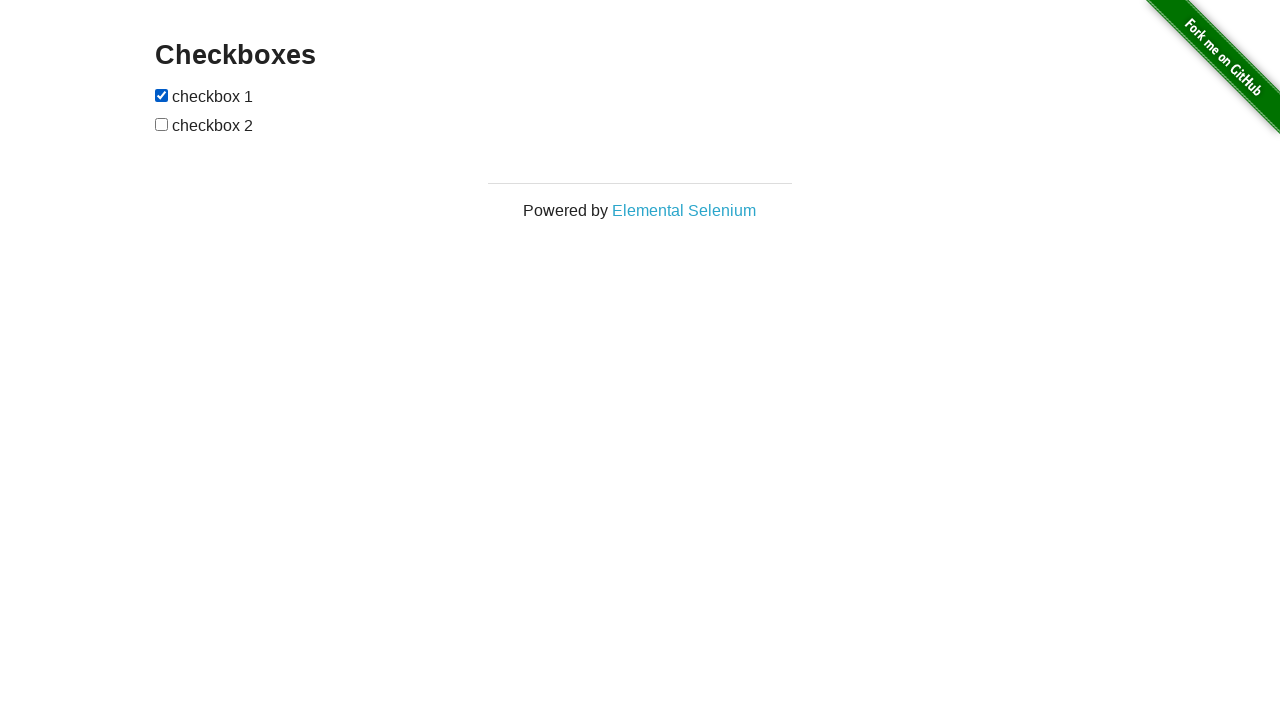

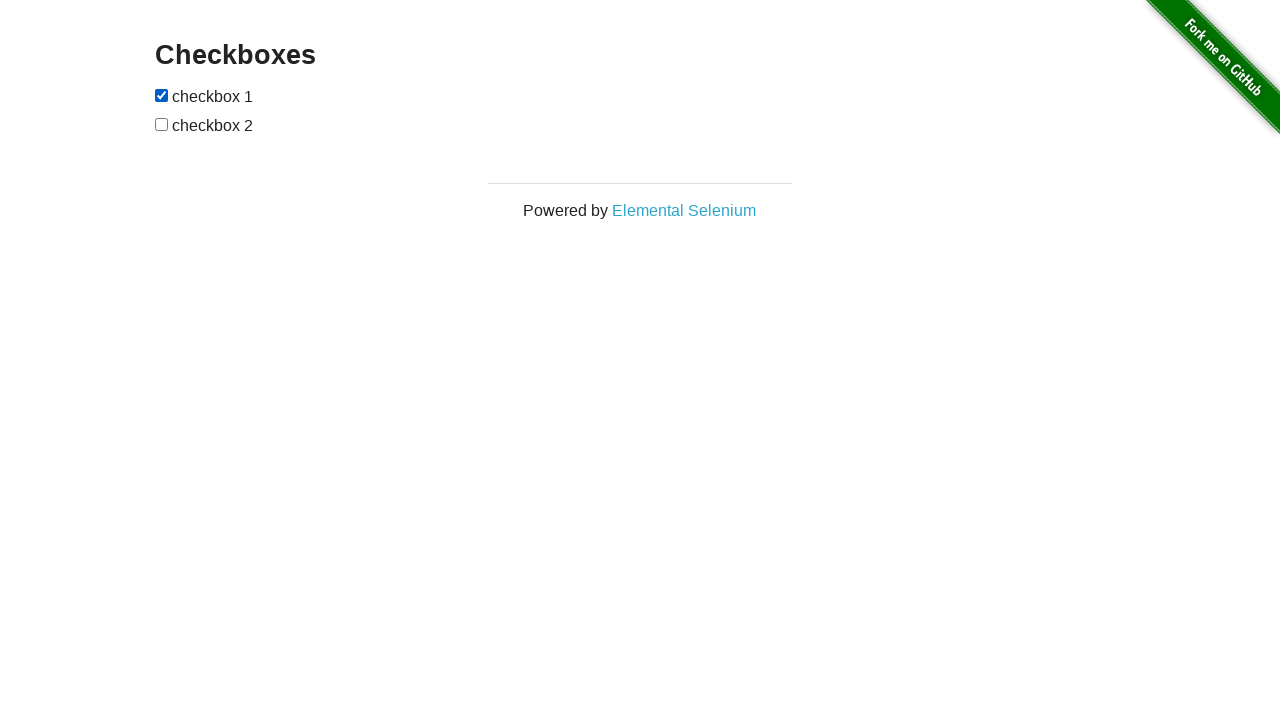